Tests dropdown selection functionality by selecting an option from a dropdown menu using its value attribute

Starting URL: https://rahulshettyacademy.com/AutomationPractice/

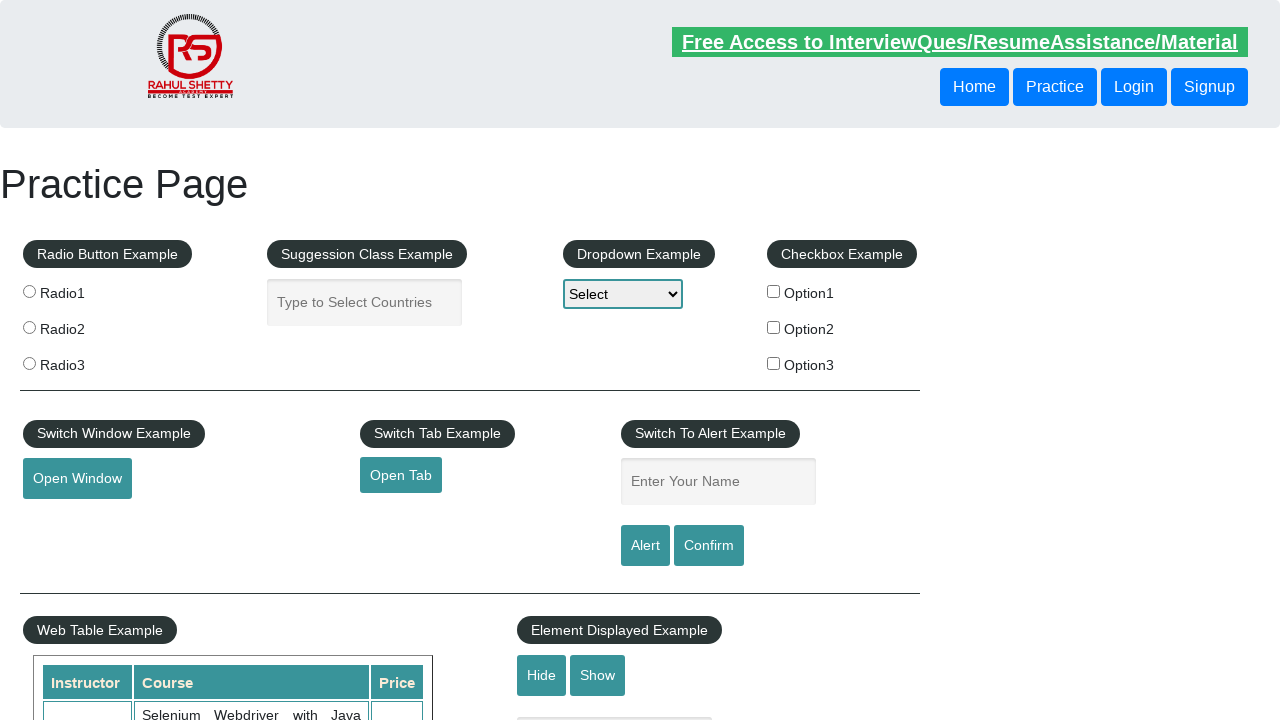

Navigated to AutomationPractice page
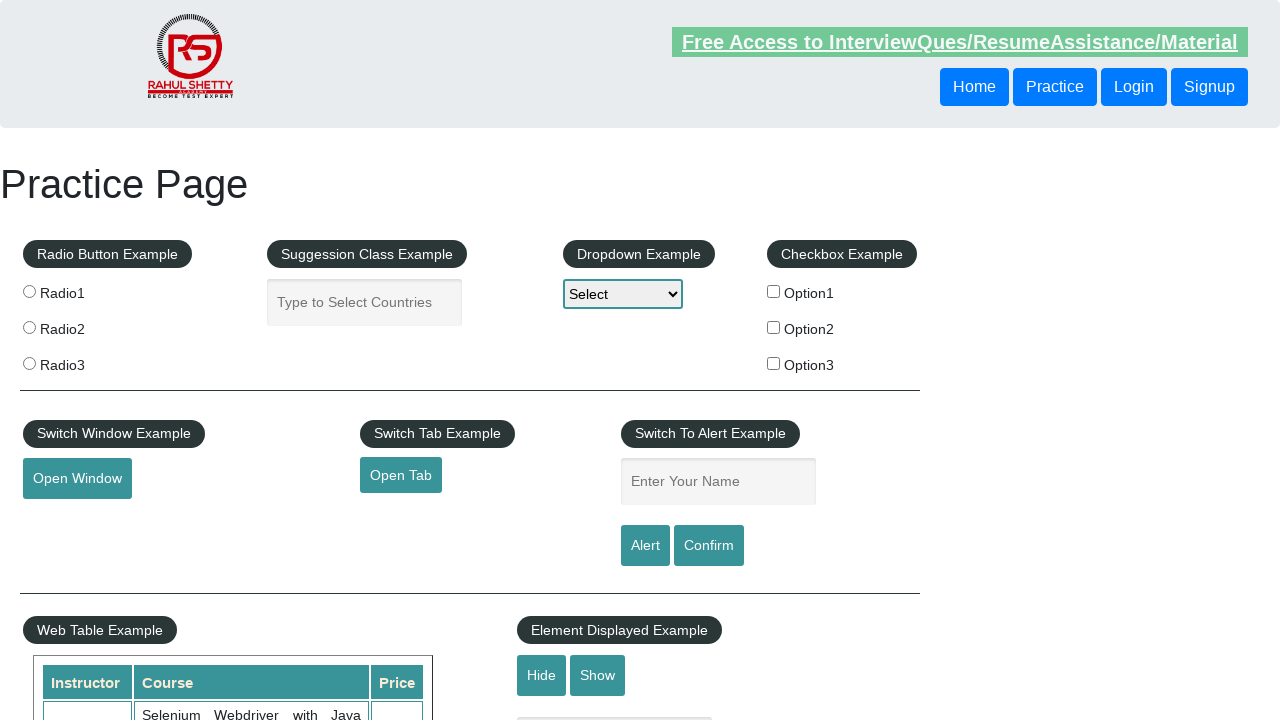

Selected 'option2' from dropdown menu using value attribute on #dropdown-class-example
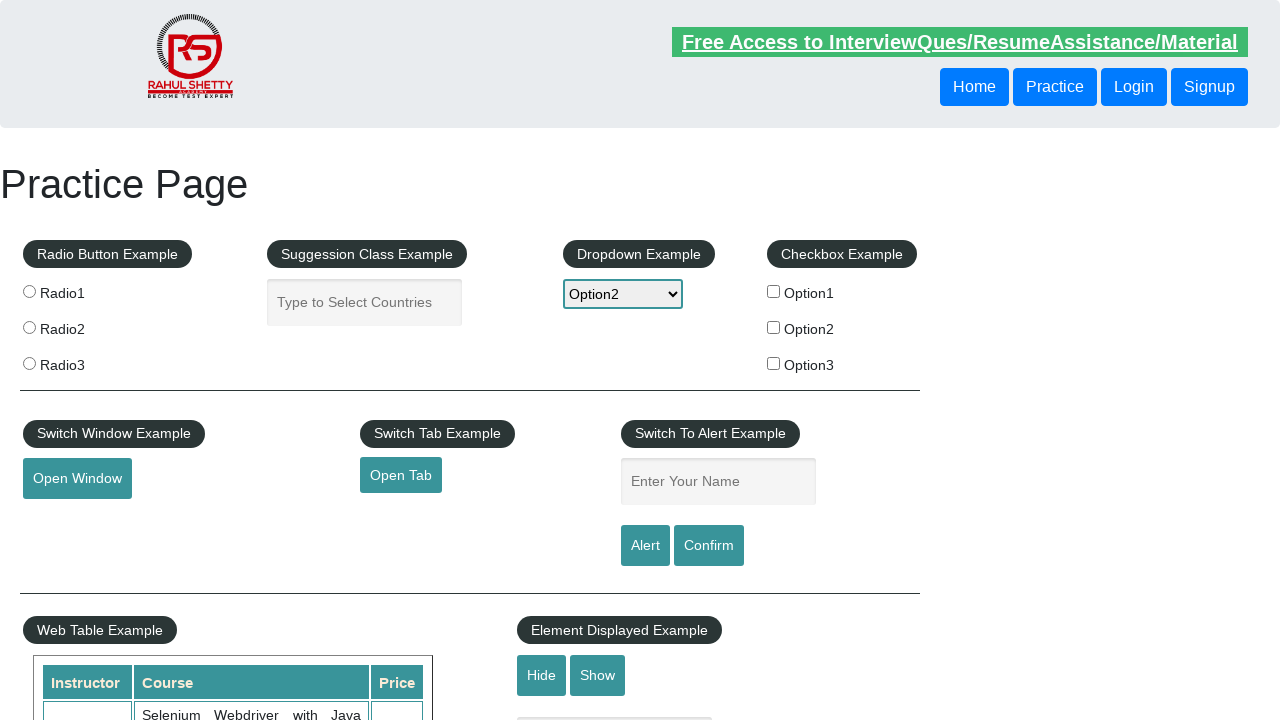

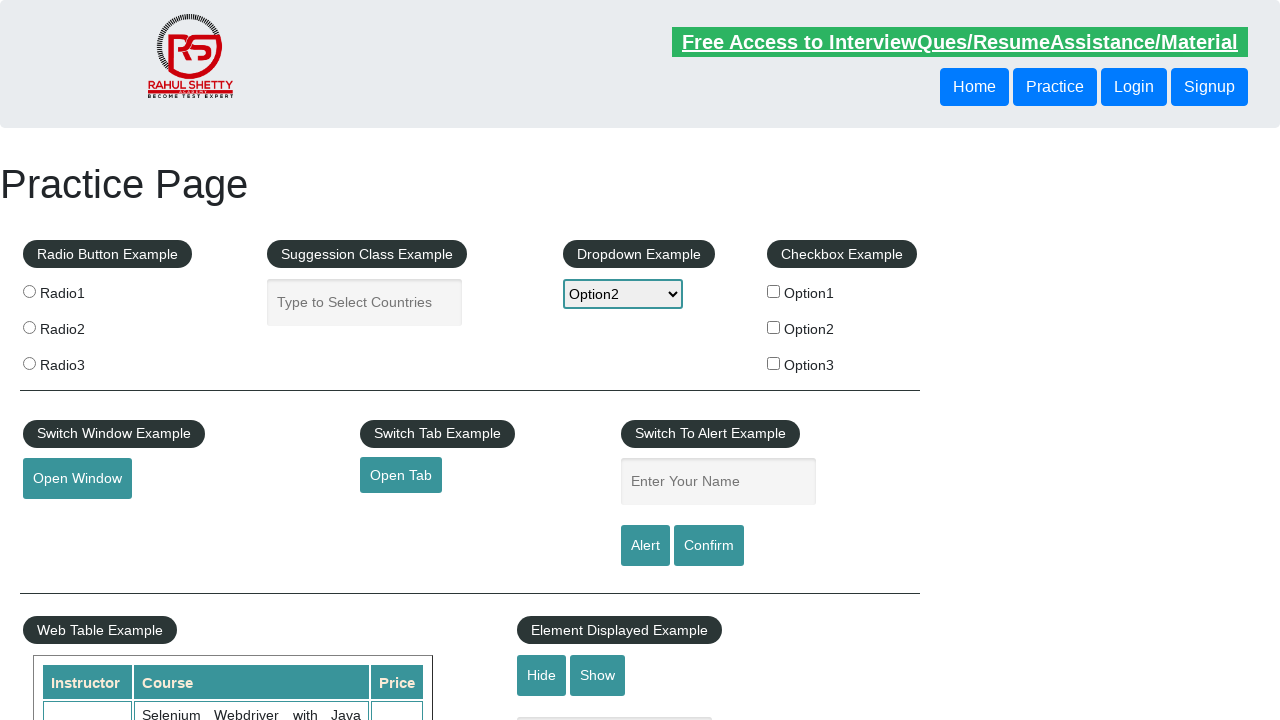